Tests drag and drop functionality by dragging a ball element to two different drop zones using mouse events

Starting URL: https://v1.training-support.net/selenium/drag-drop

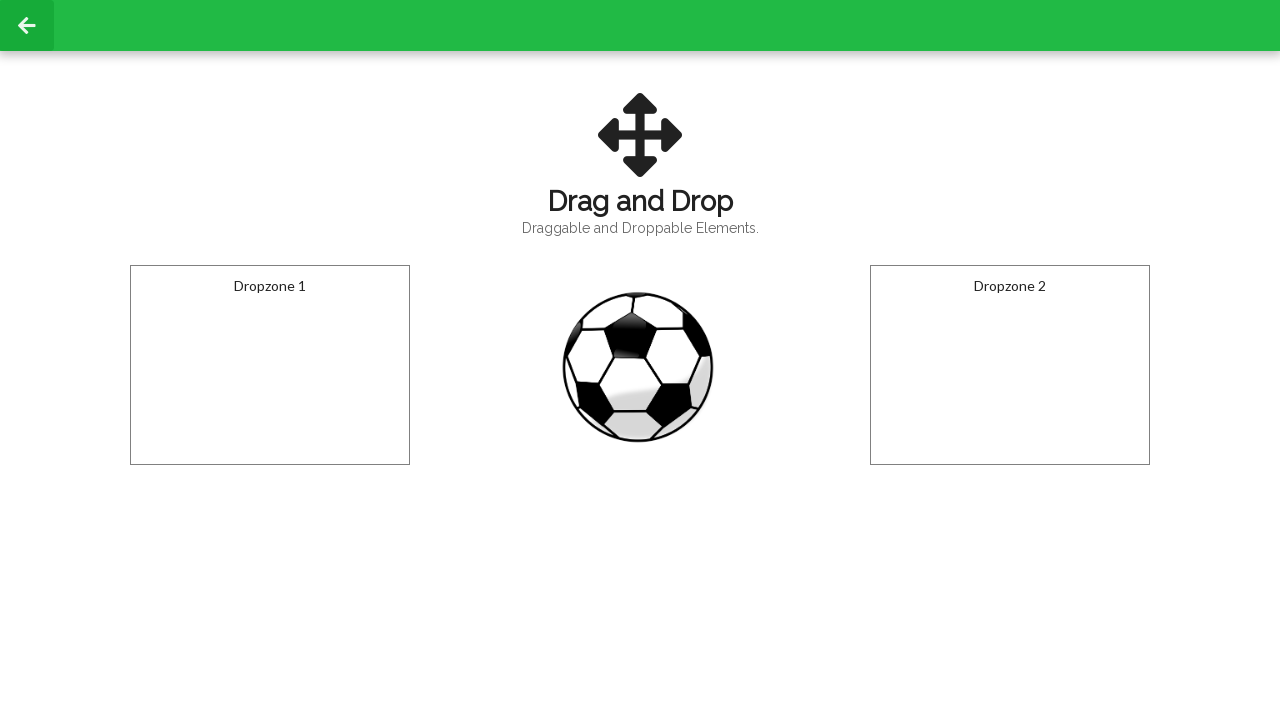

Navigated to drag and drop training page
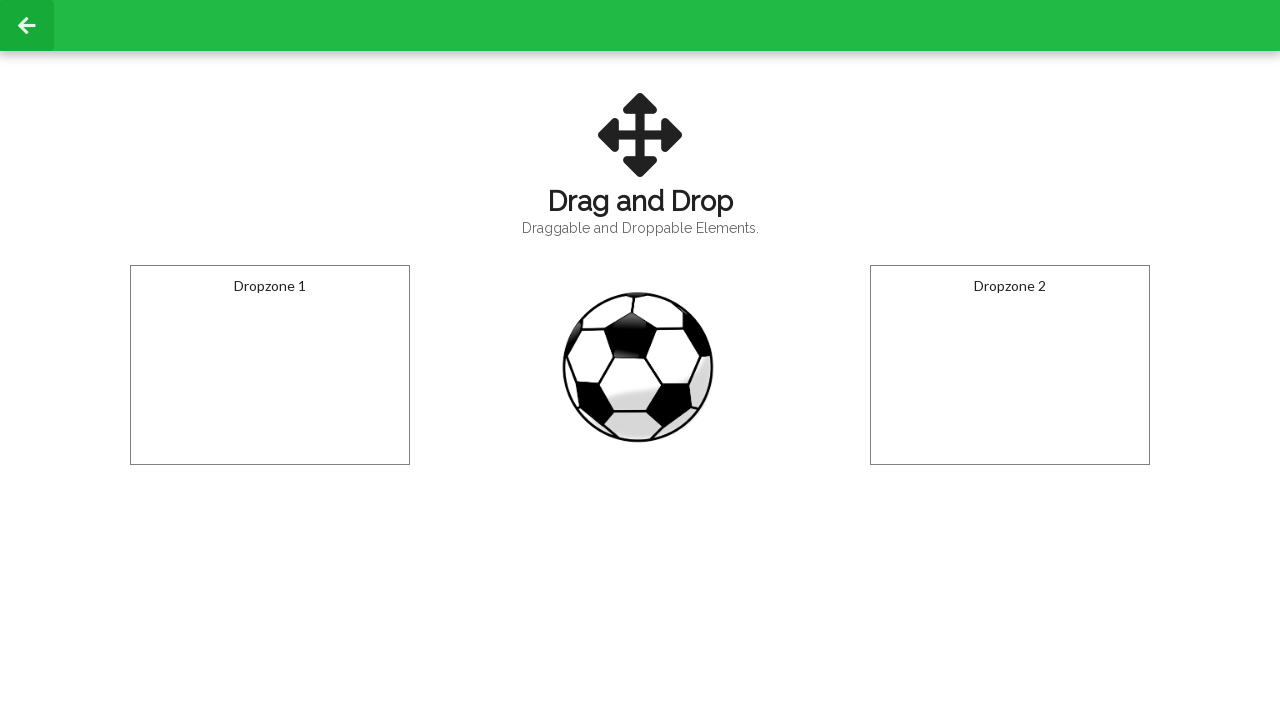

Located draggable element
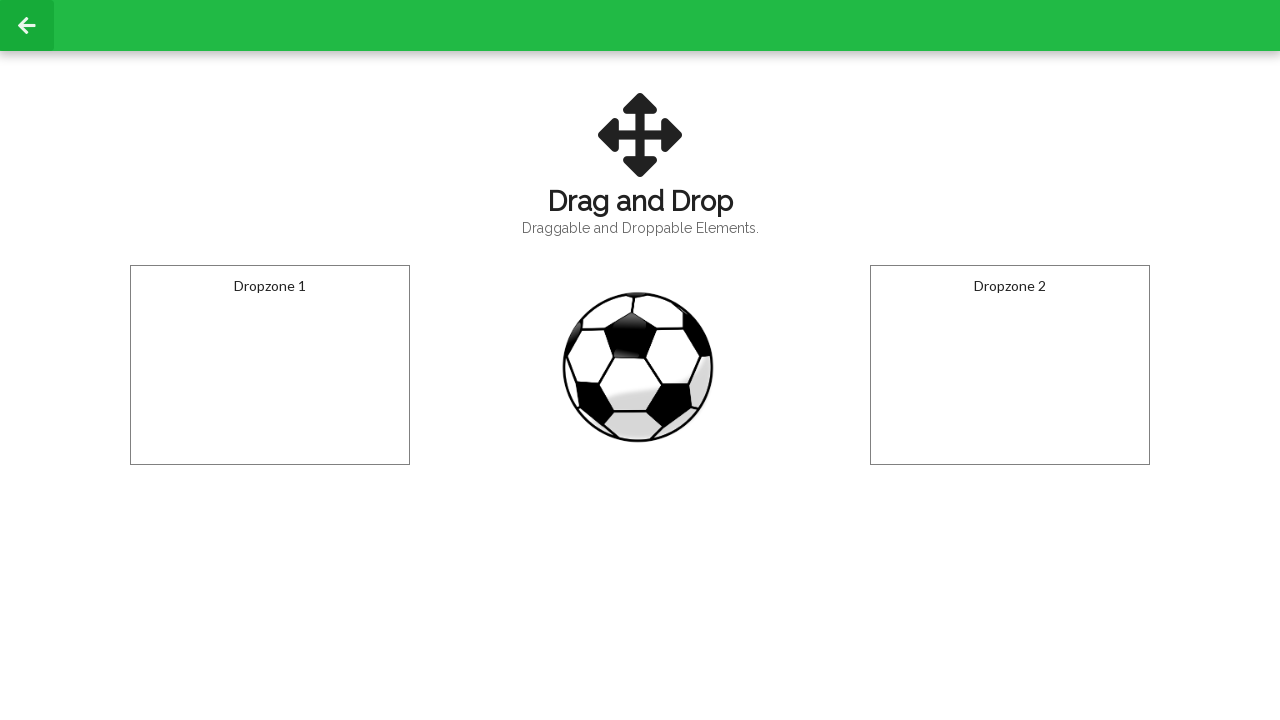

Located first drop zone
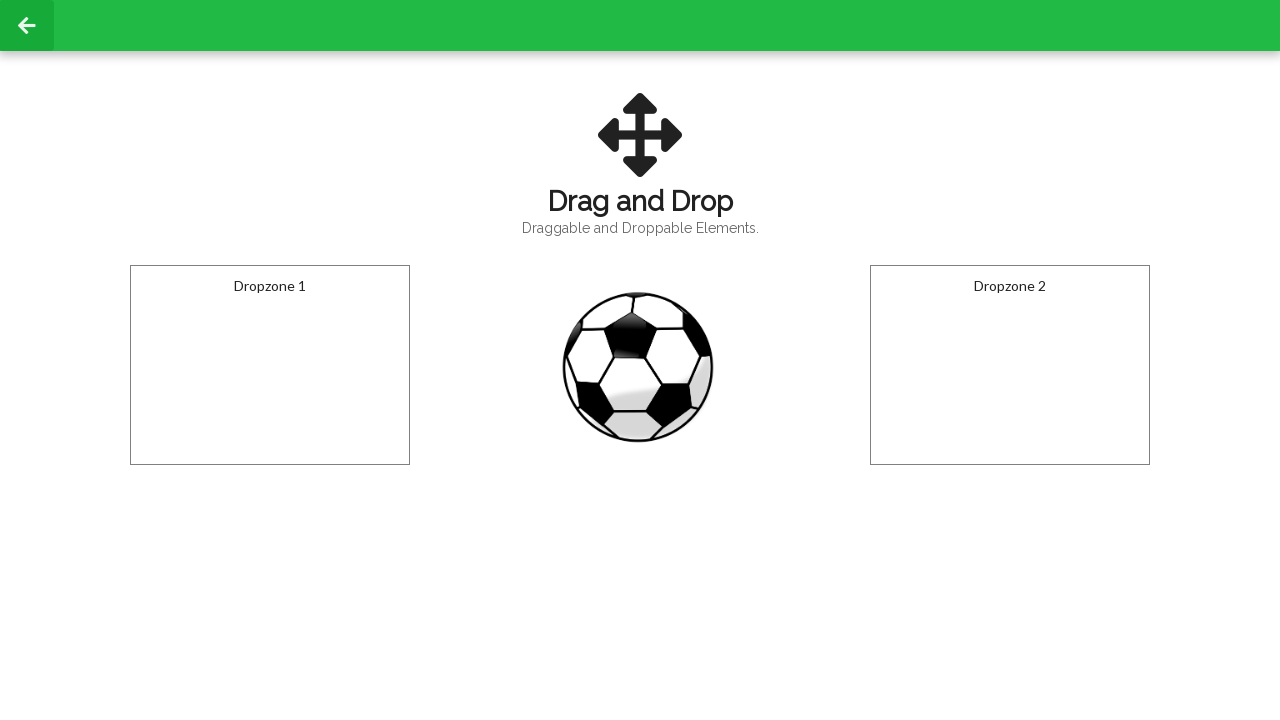

Dragged element to first drop zone at (270, 365)
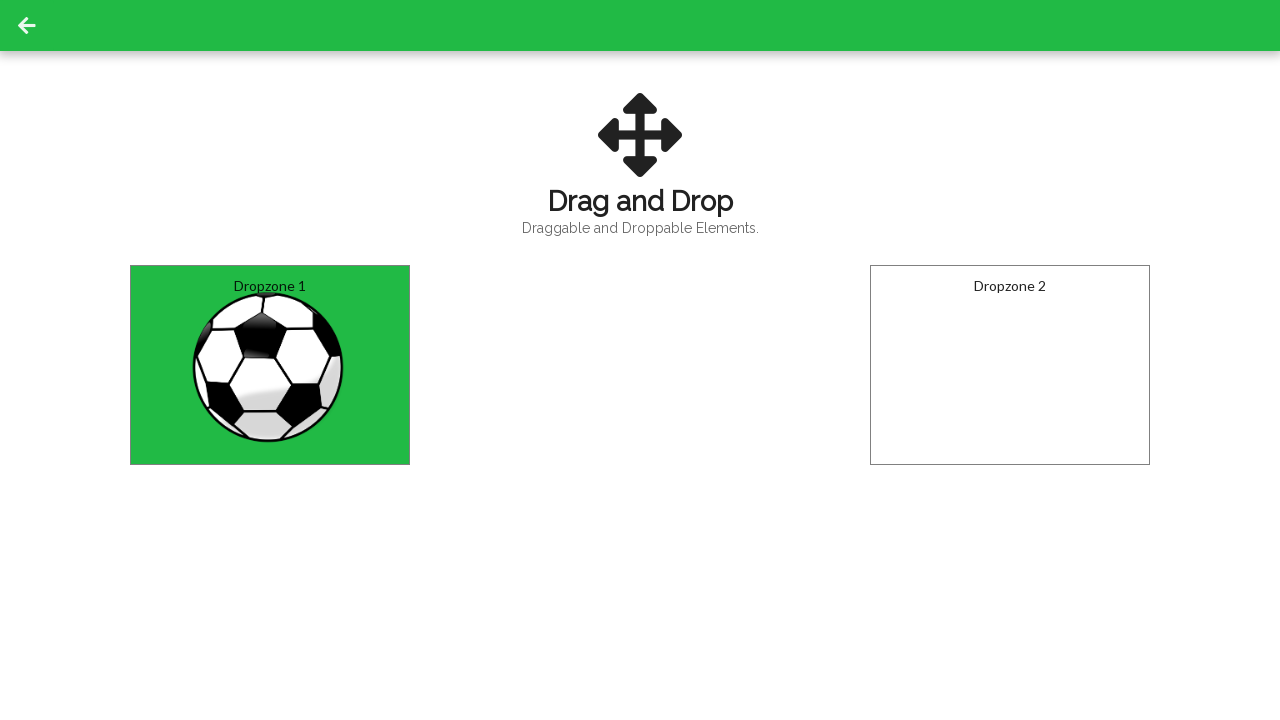

Located ball image element
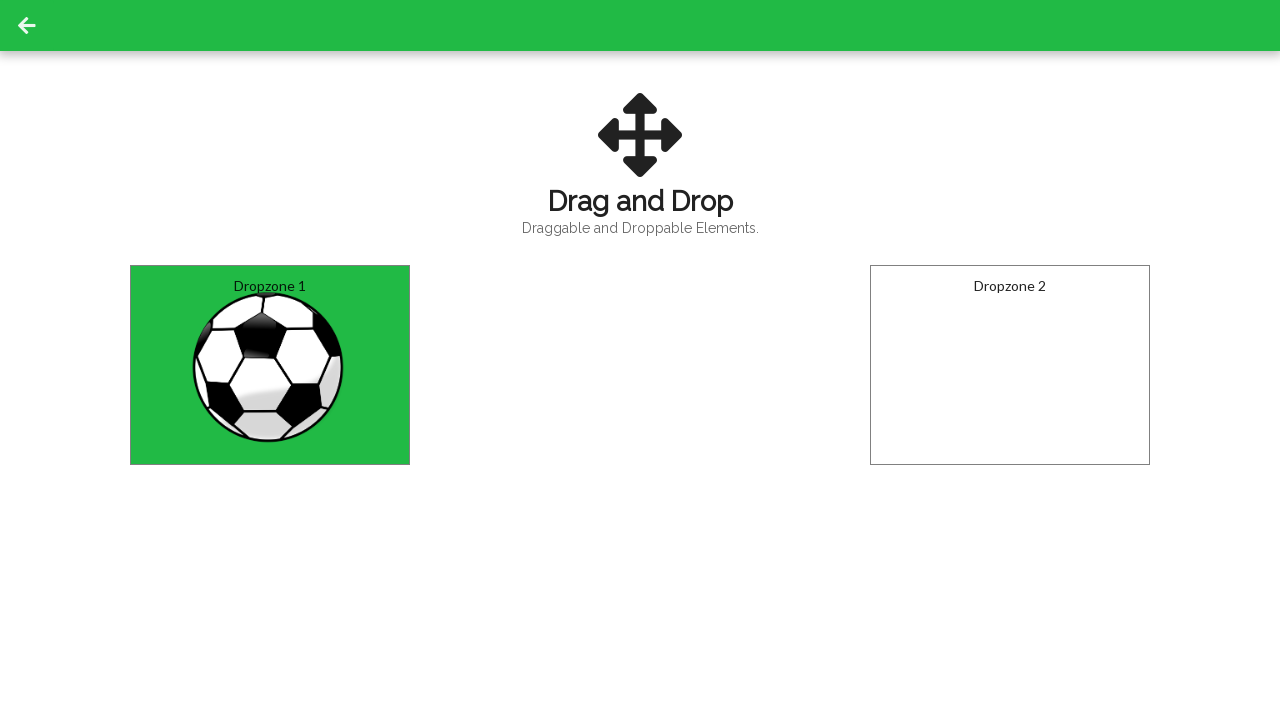

Located second drop zone
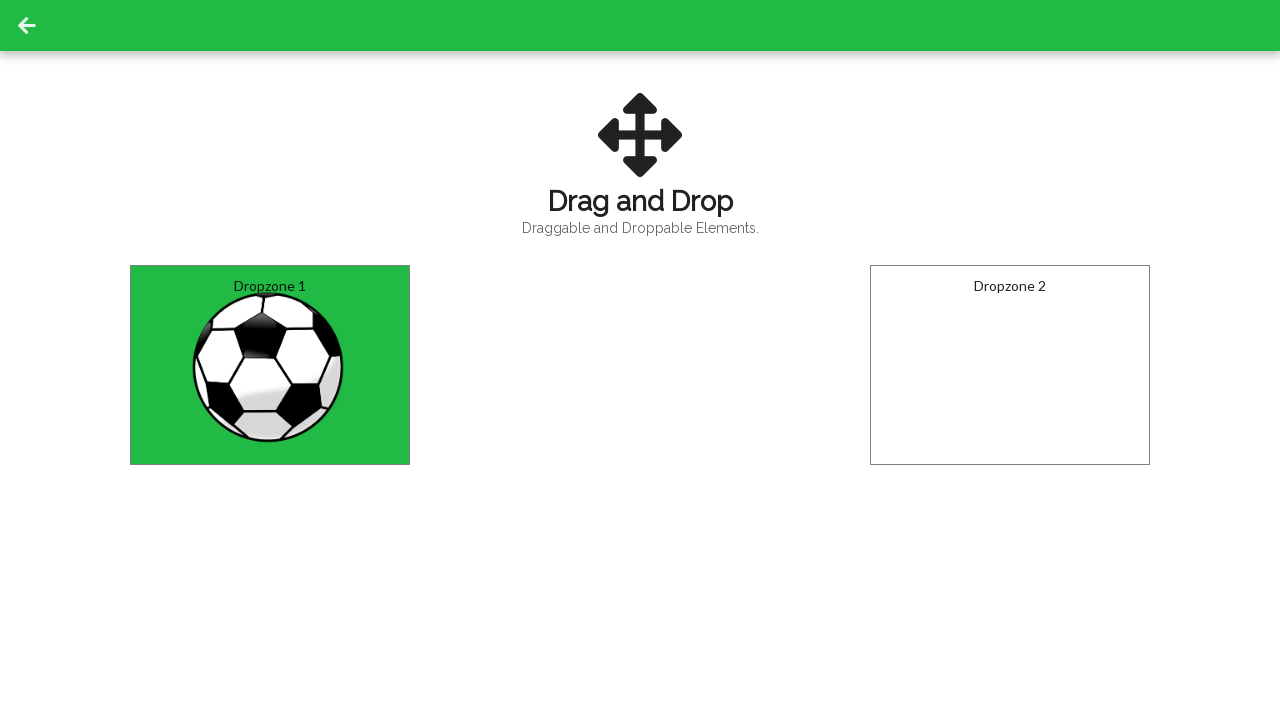

Dragged ball element to second drop zone at (1010, 365)
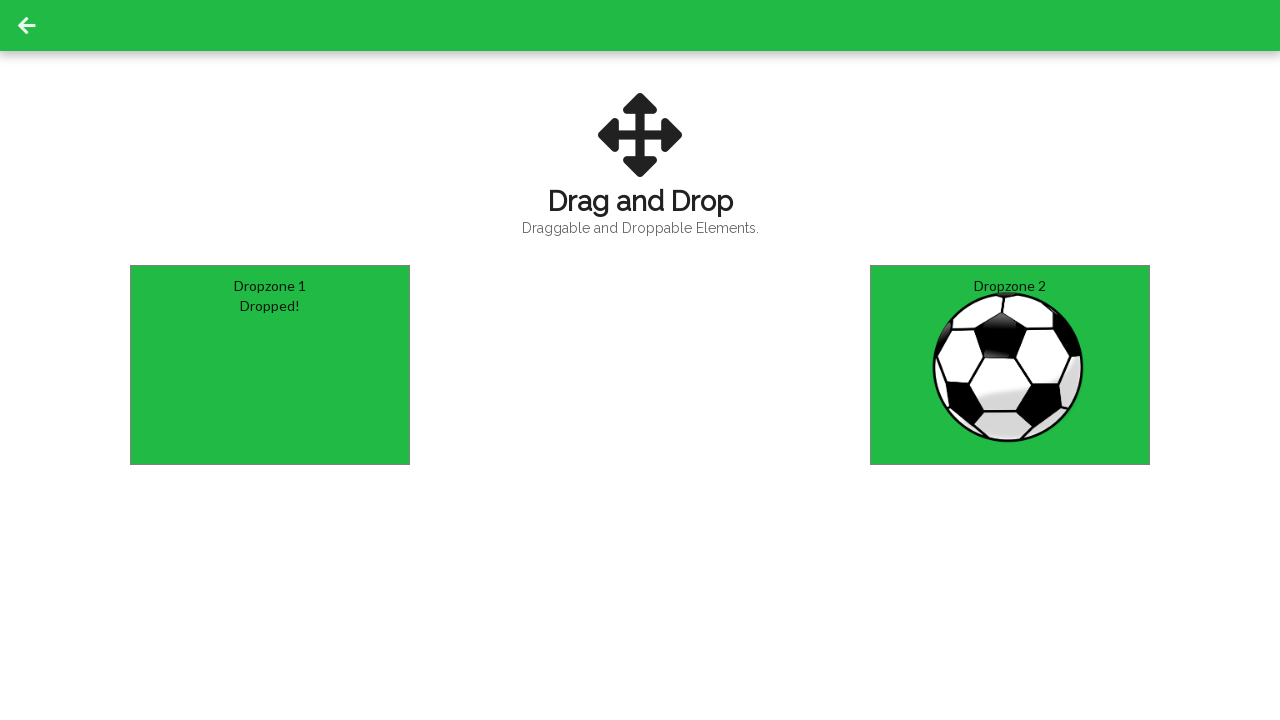

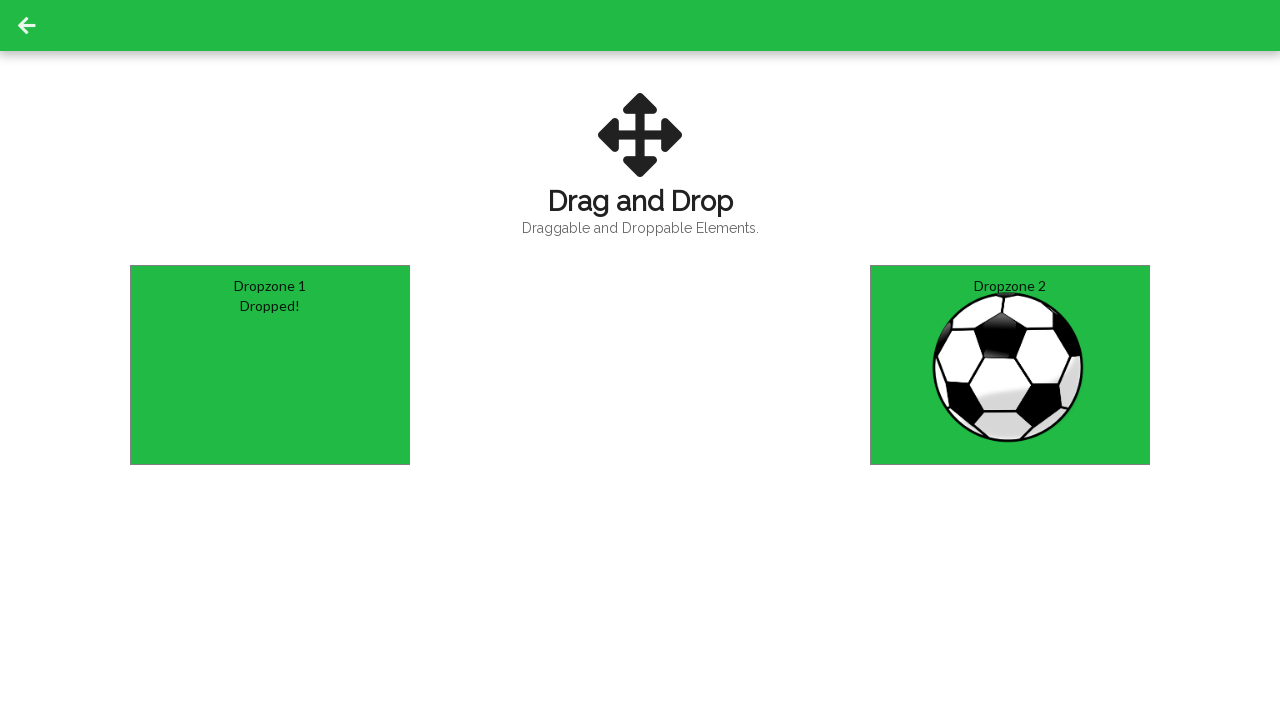